Tests a web form by entering text into a text box, clicking submit, and verifying the success message is displayed.

Starting URL: https://www.selenium.dev/selenium/web/web-form.html

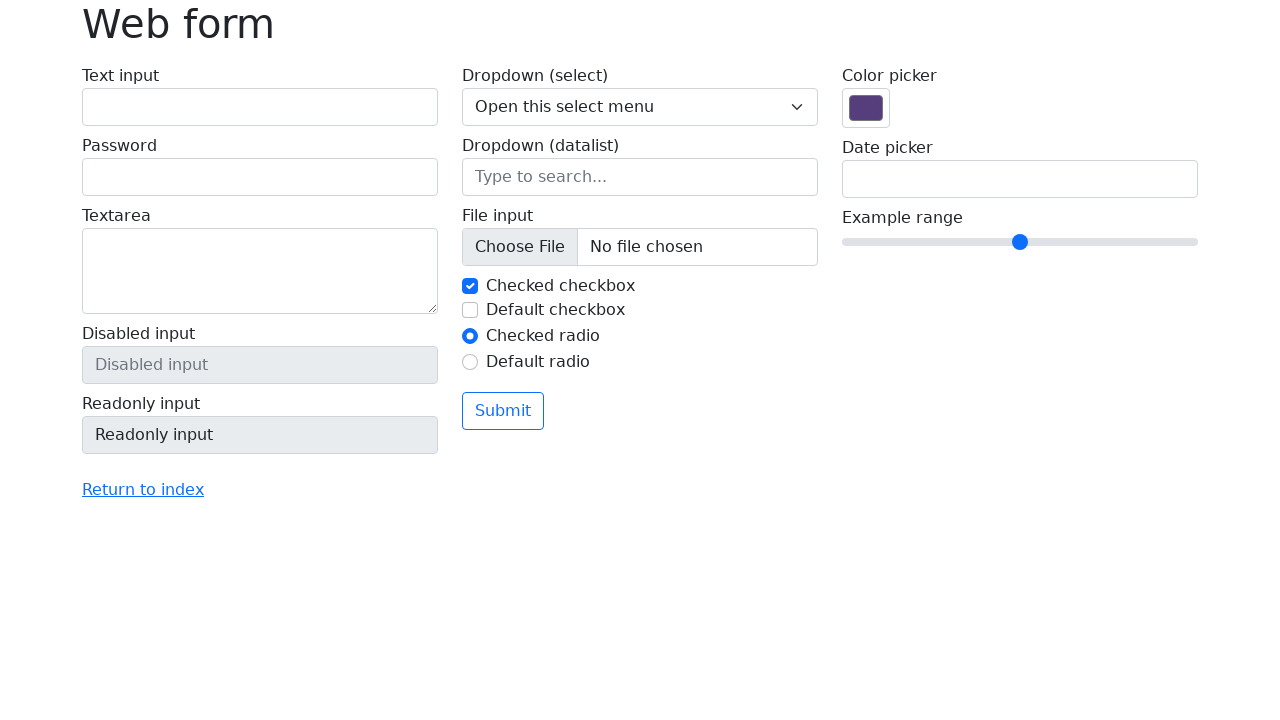

Verified page title is 'Web form'
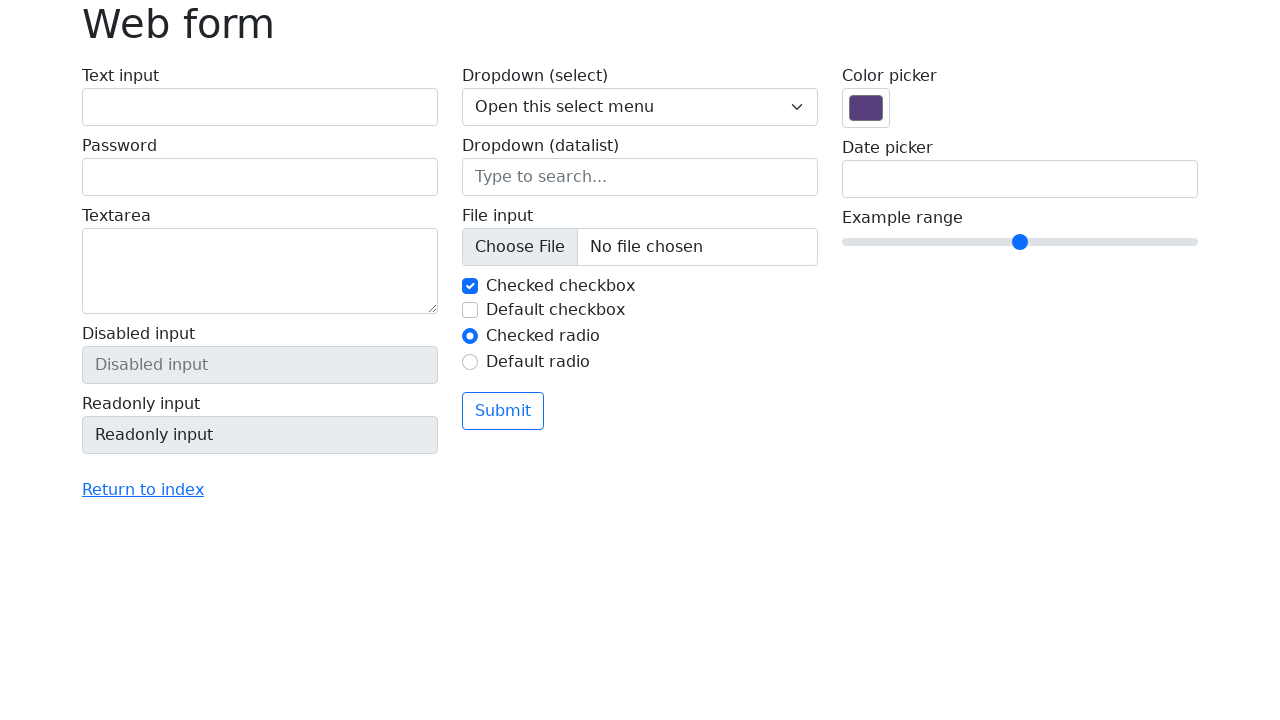

Filled text box with 'Selenium' on input[name='my-text']
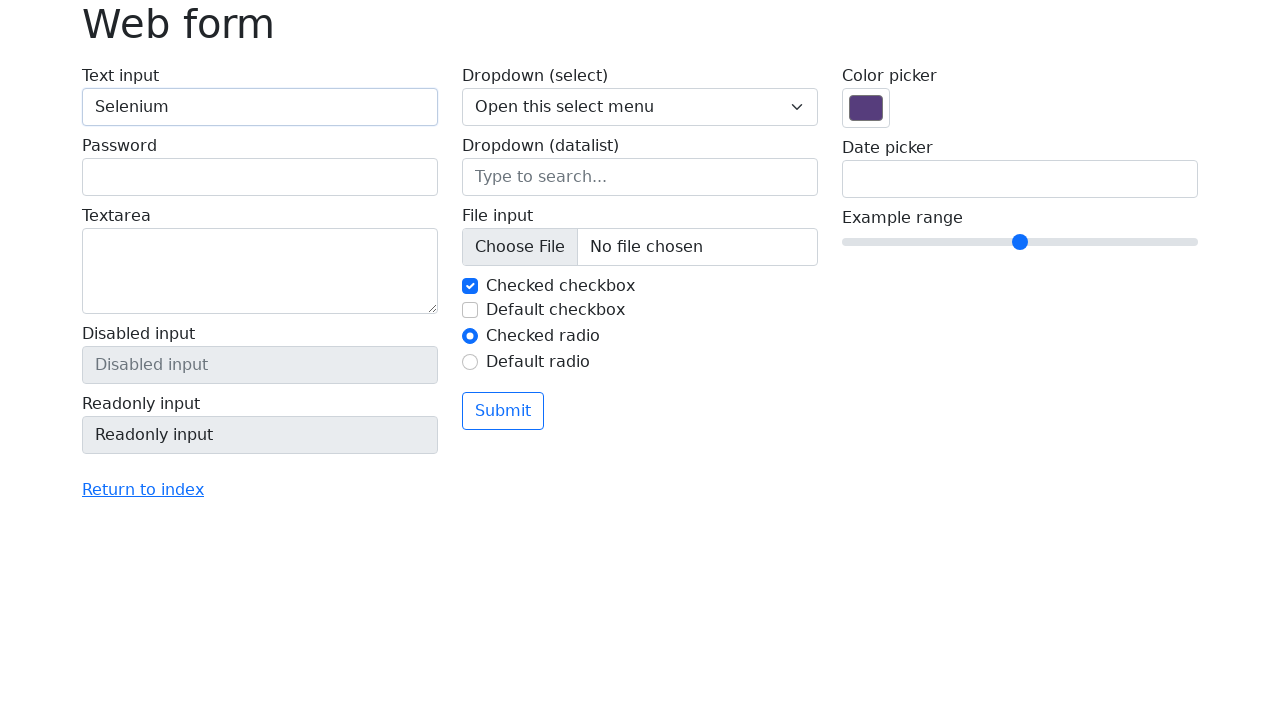

Clicked submit button at (503, 411) on button
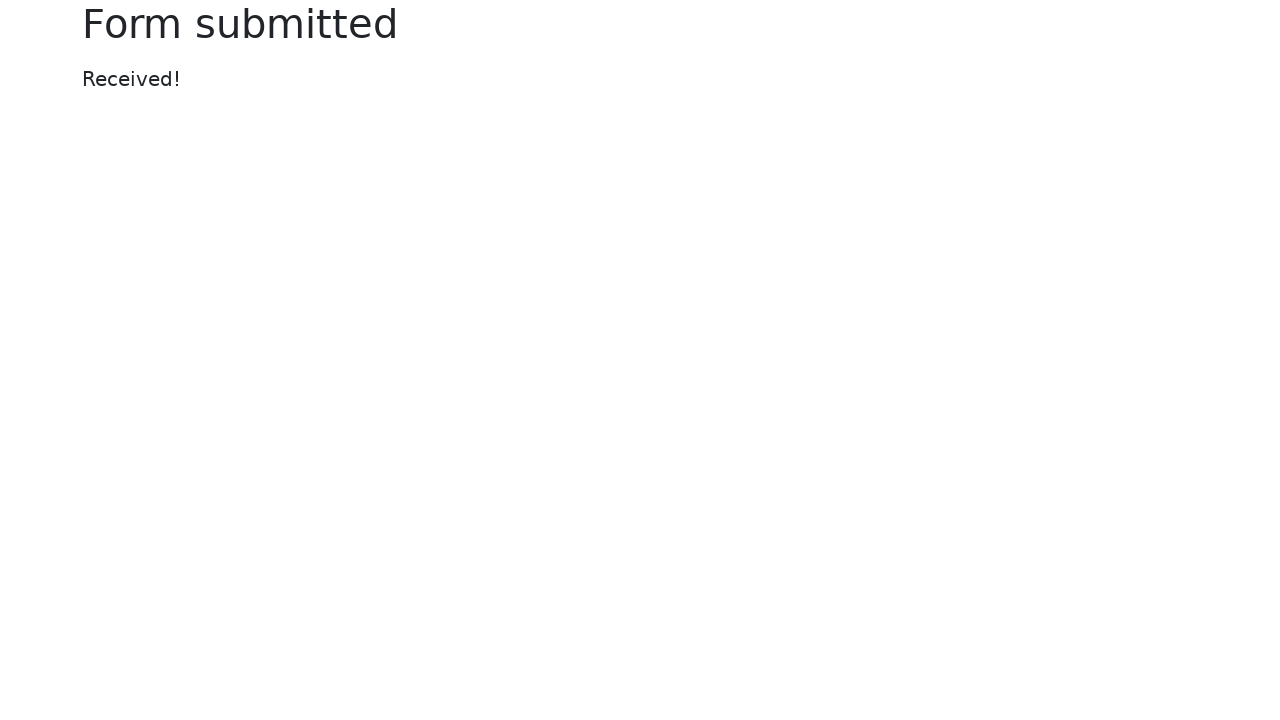

Success message appeared
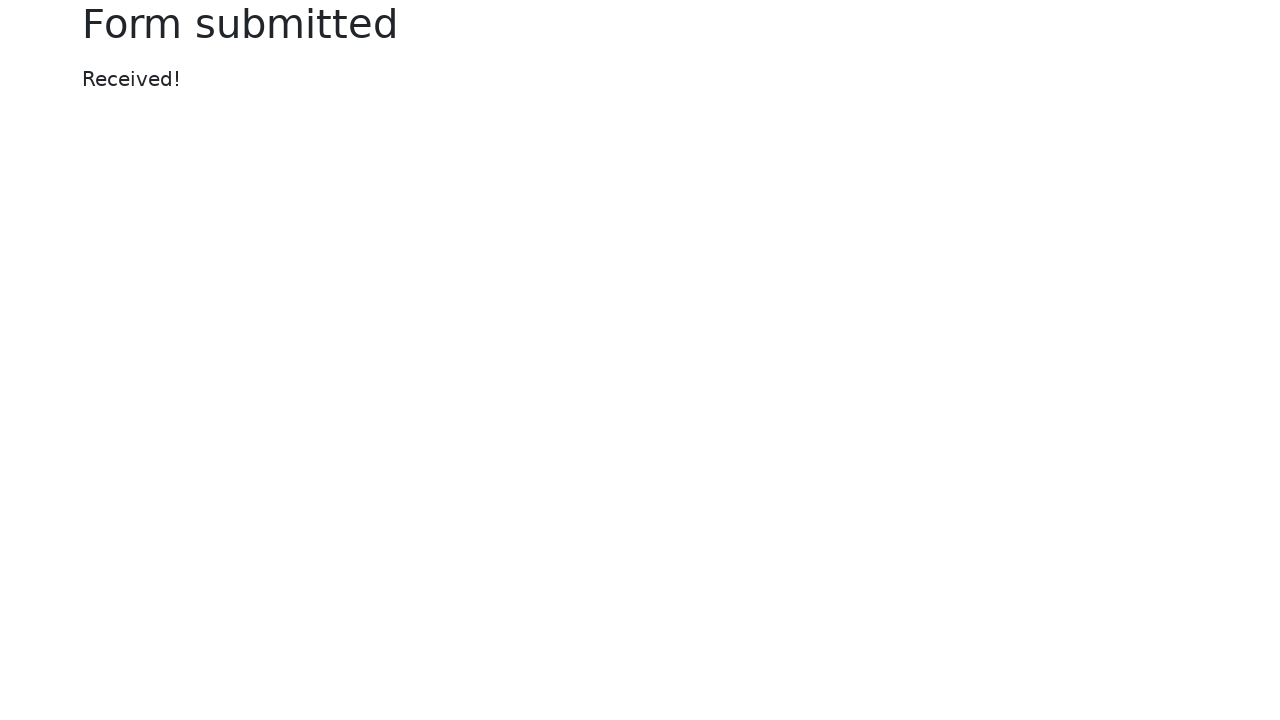

Verified success message text is 'Received!'
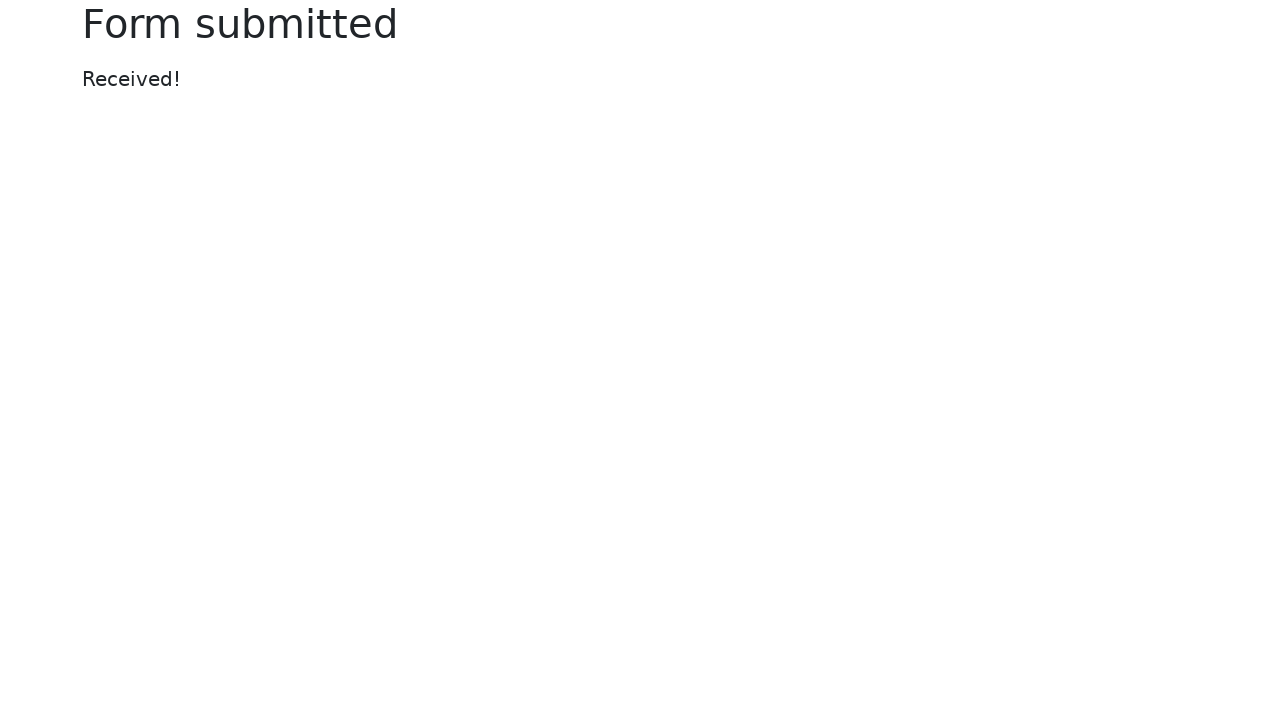

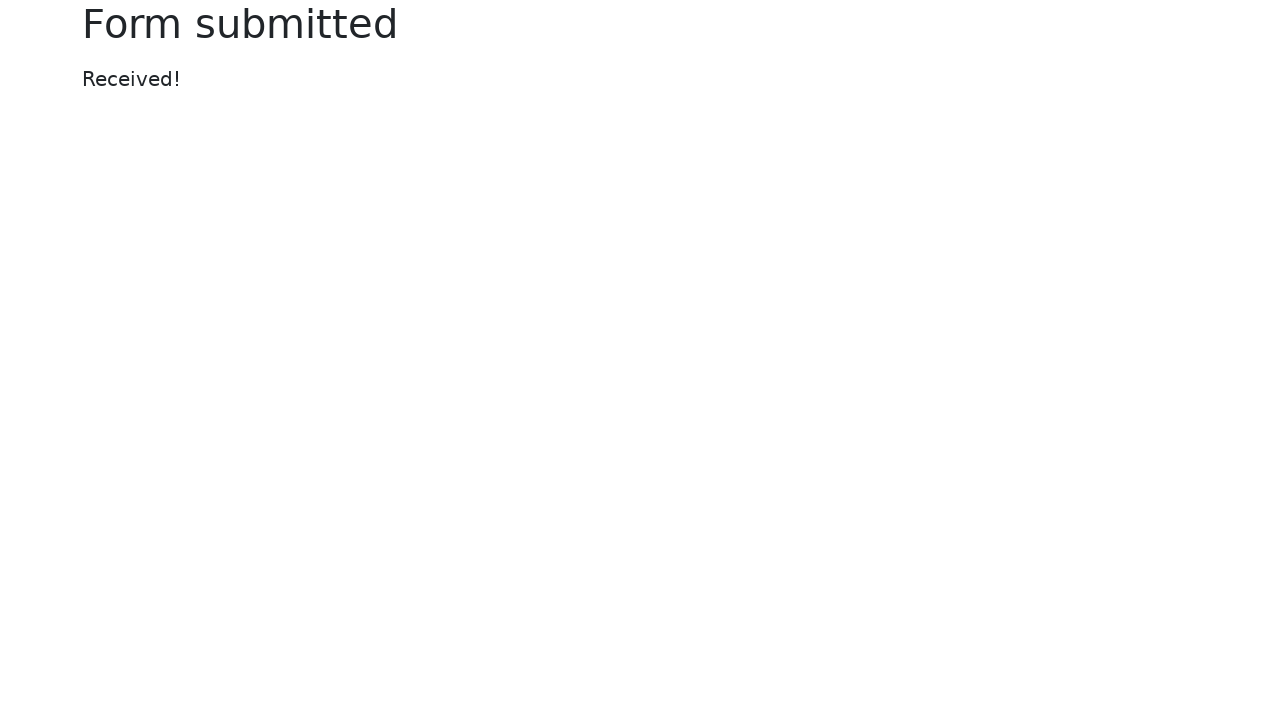